Tests a text box form on DemoQA by filling in full name, email, current address, and permanent address fields, then submitting the form

Starting URL: https://demoqa.com/text-box

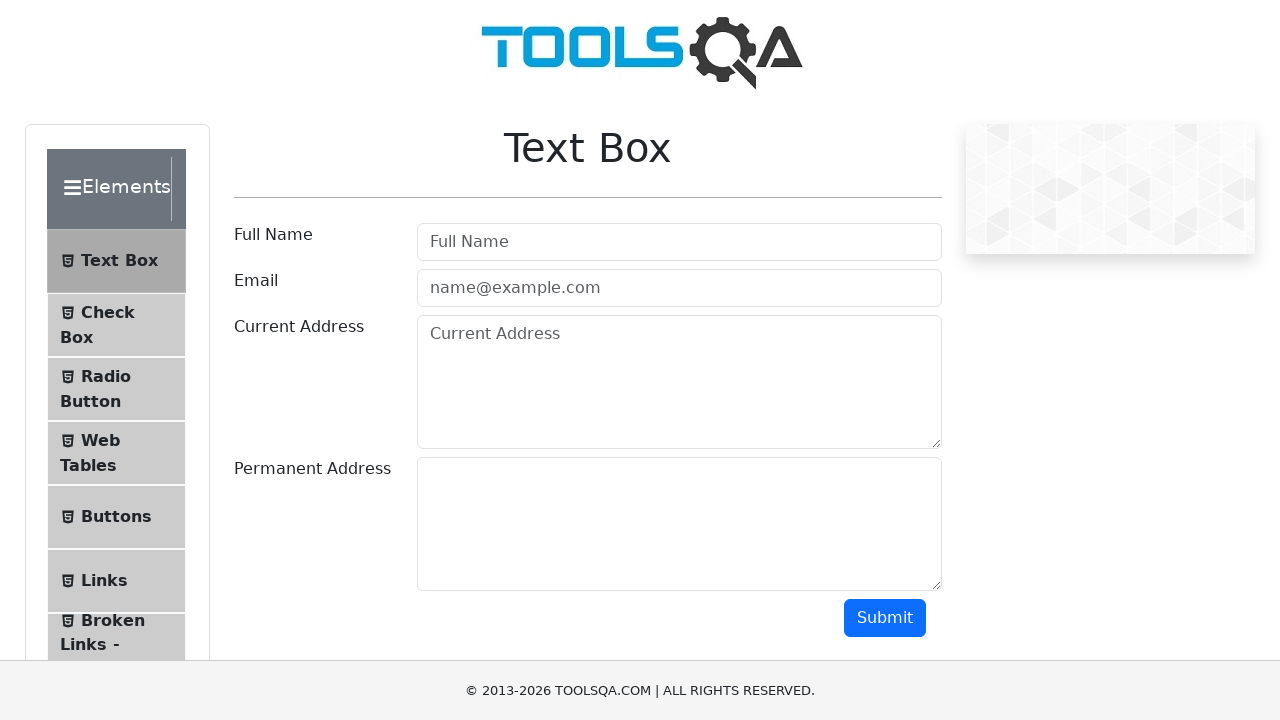

Filled full name field with 'Izat' on #userName
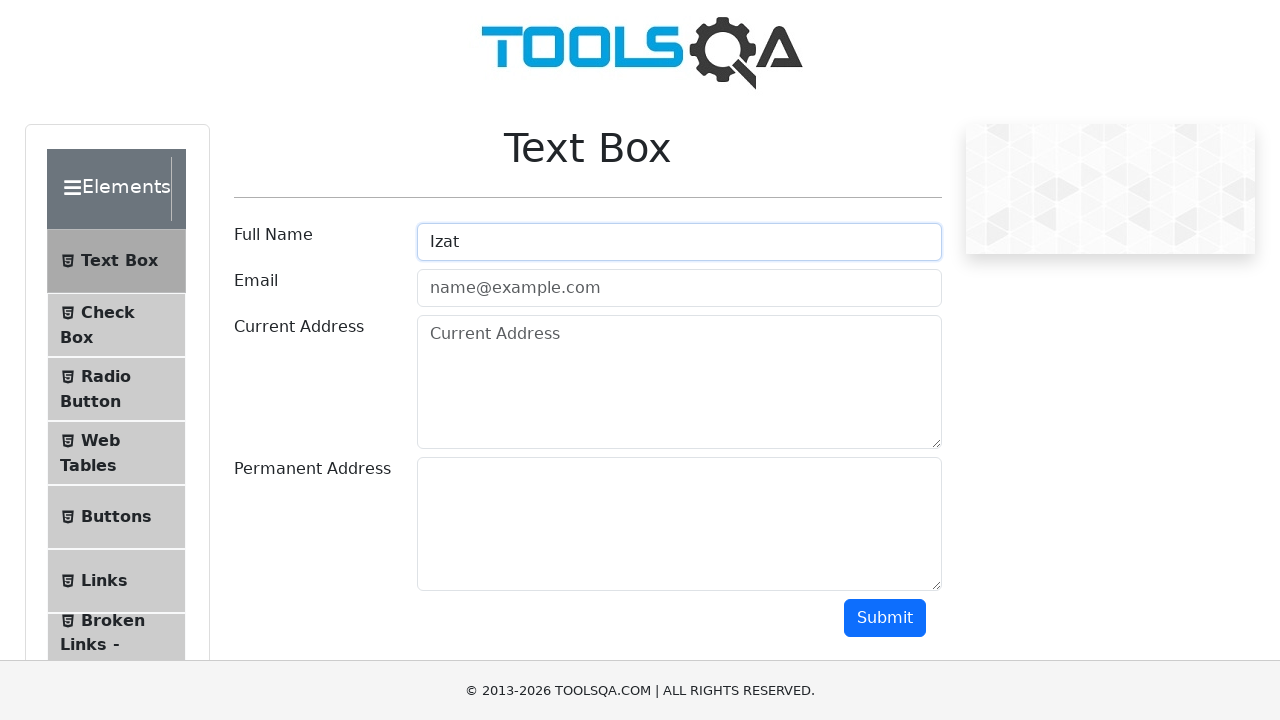

Filled email field with 'john@gmail.com' on #userEmail
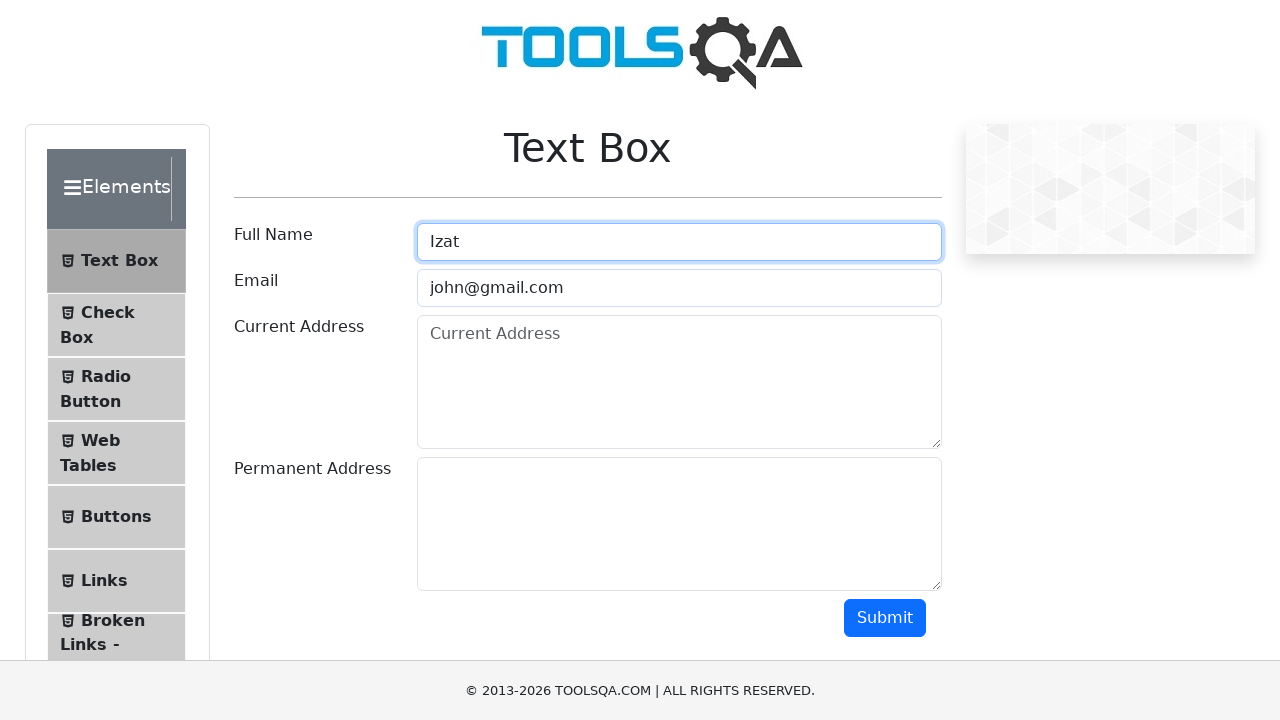

Filled current address field with 'Adress 123' on #currentAddress
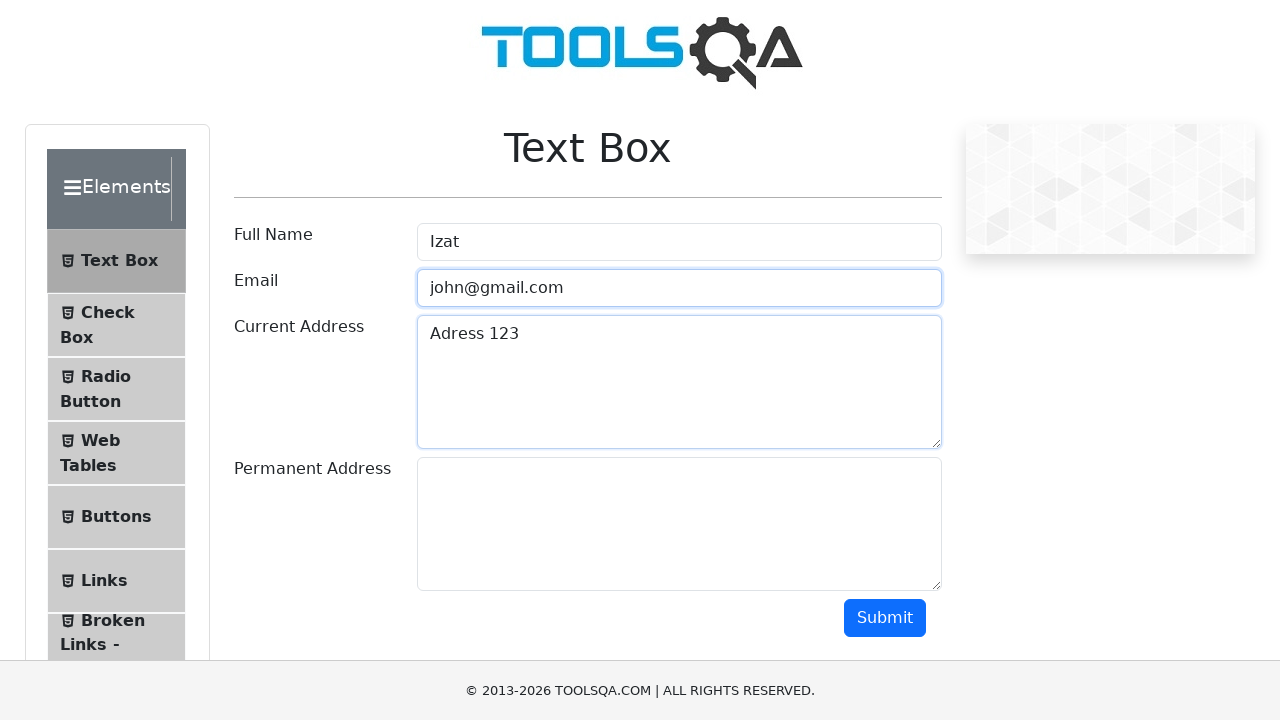

Filled permanent address field with 'Bishkek' on #permanentAddress
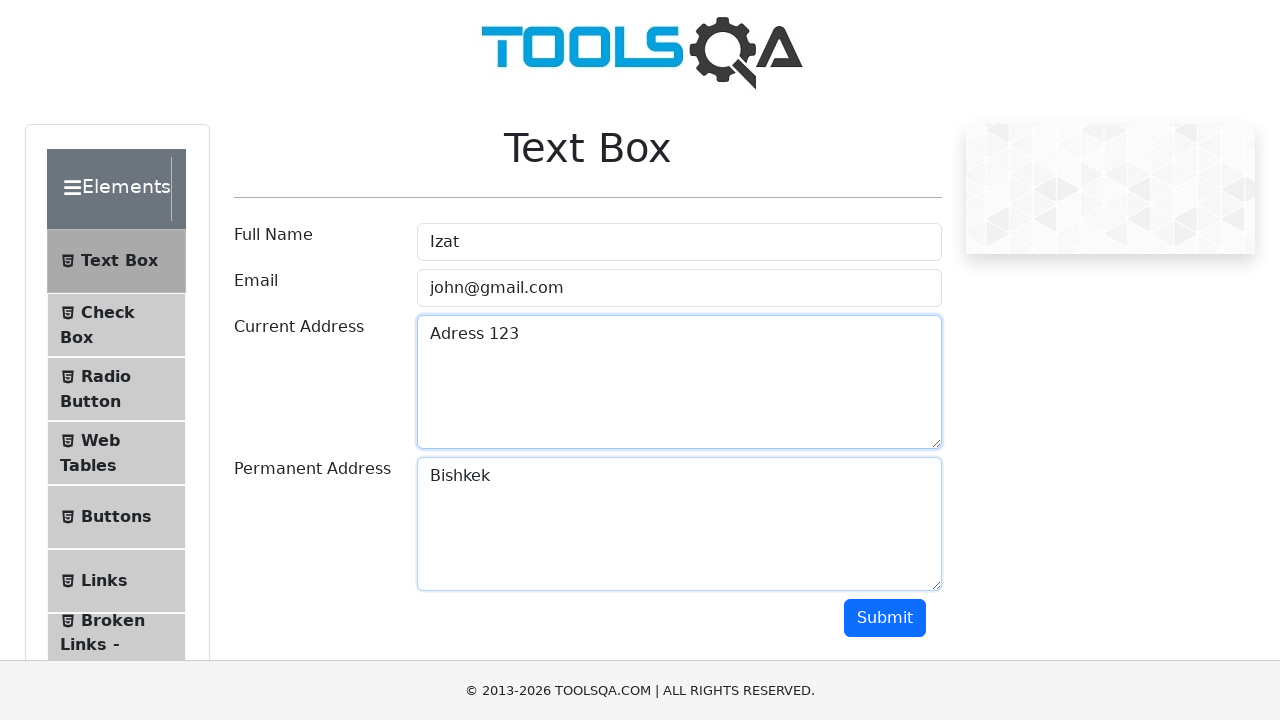

Clicked submit button to submit the form at (885, 618) on #submit
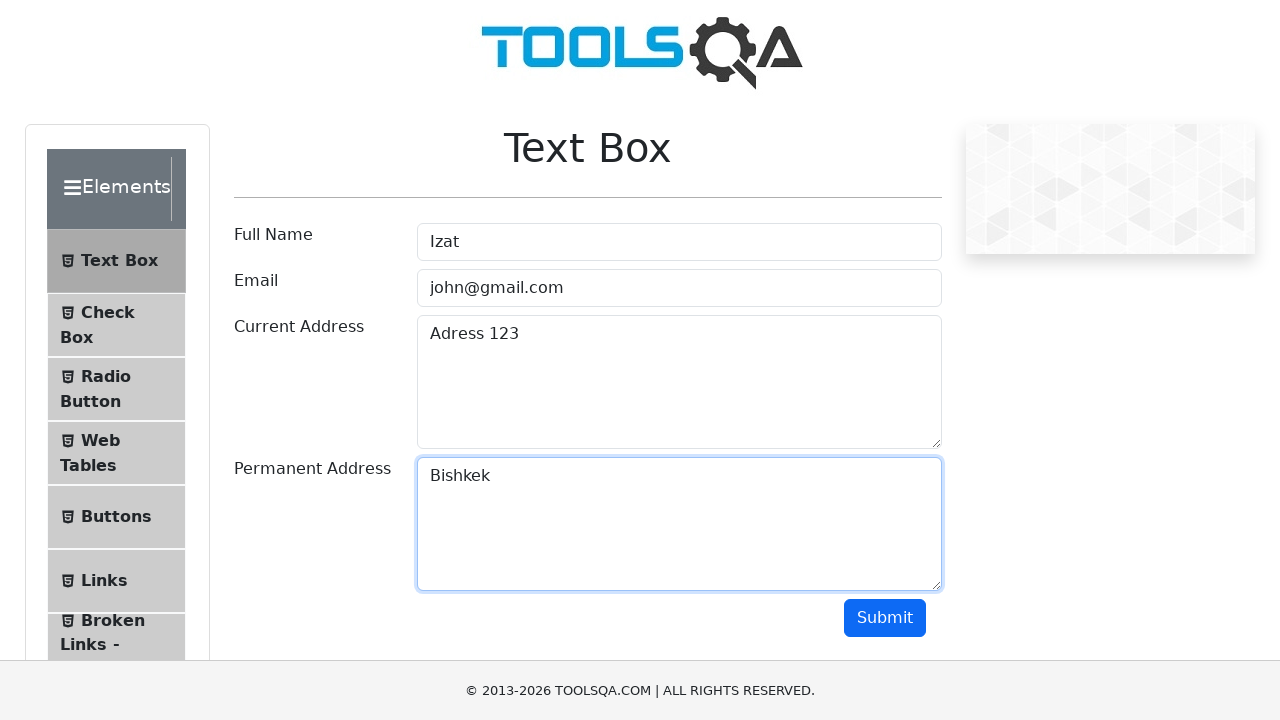

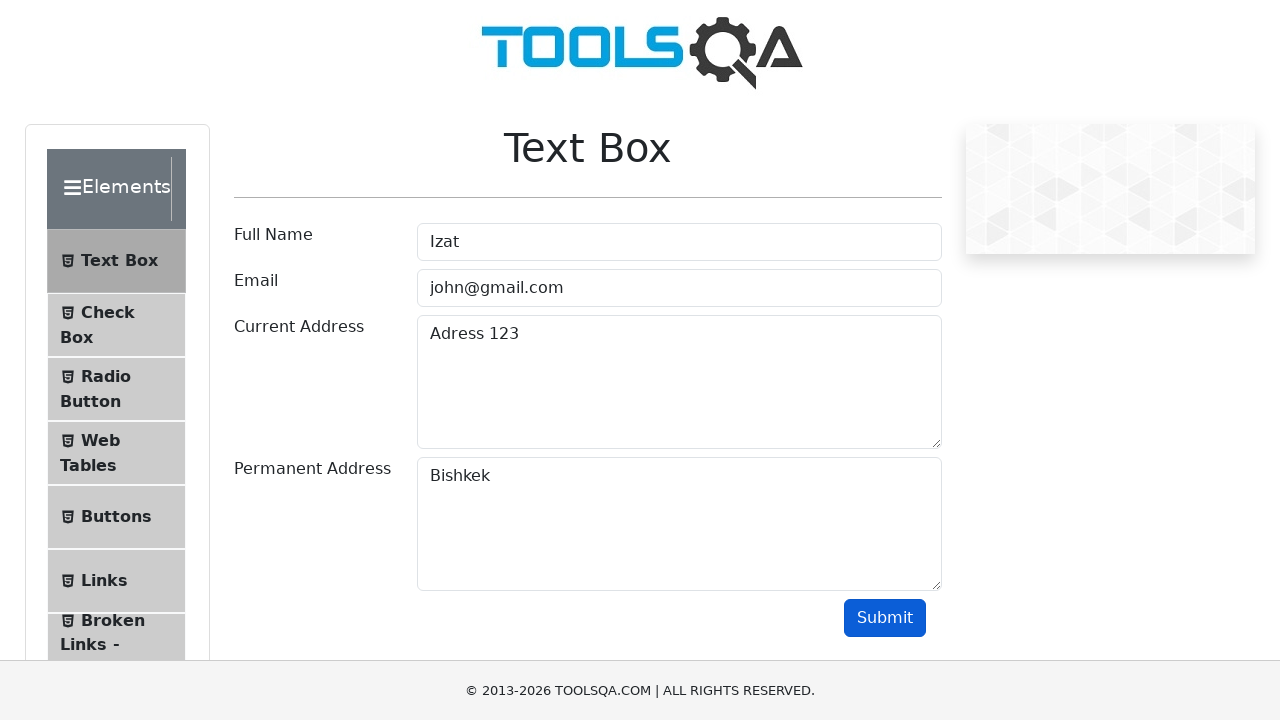